Tests button interactions on the Semantic UI documentation page by clicking buttons in different example sections and verifying their properties.

Starting URL: https://semantic-ui.com/elements/button.html

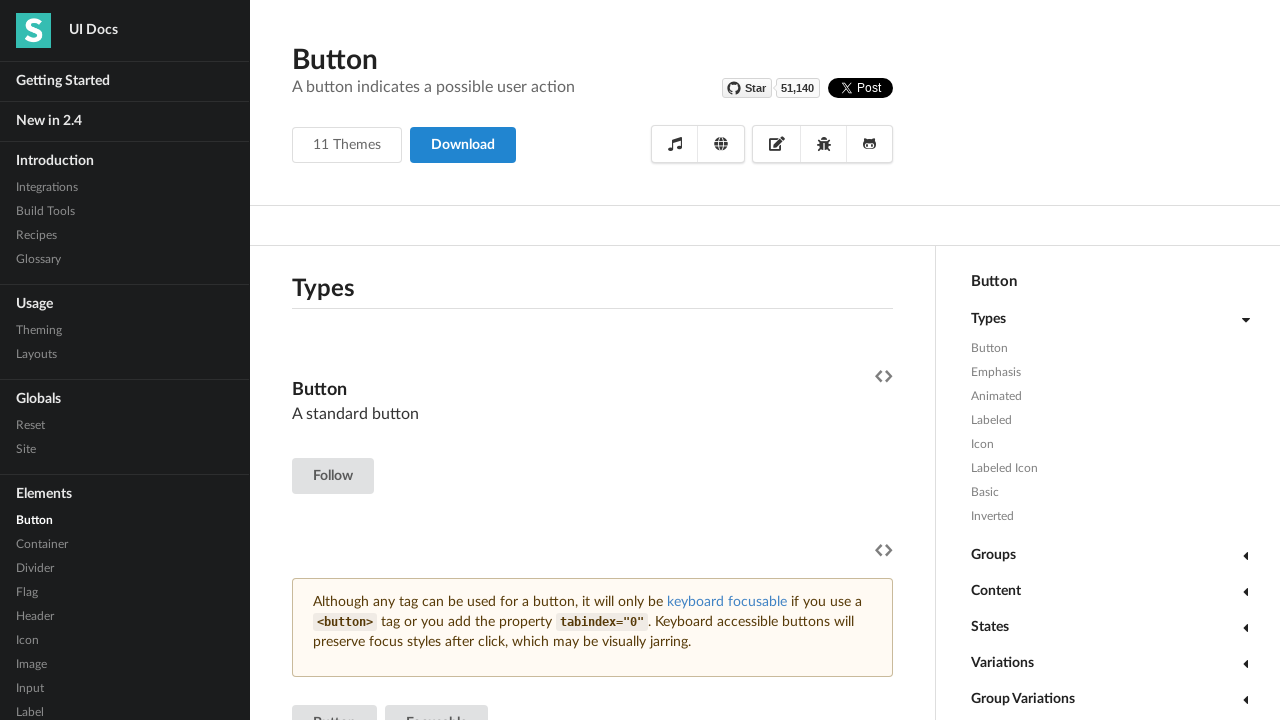

Clicked button in 'follow' example section at (333, 476) on xpath=//div[@class='follow example']/button[@class='ui button']
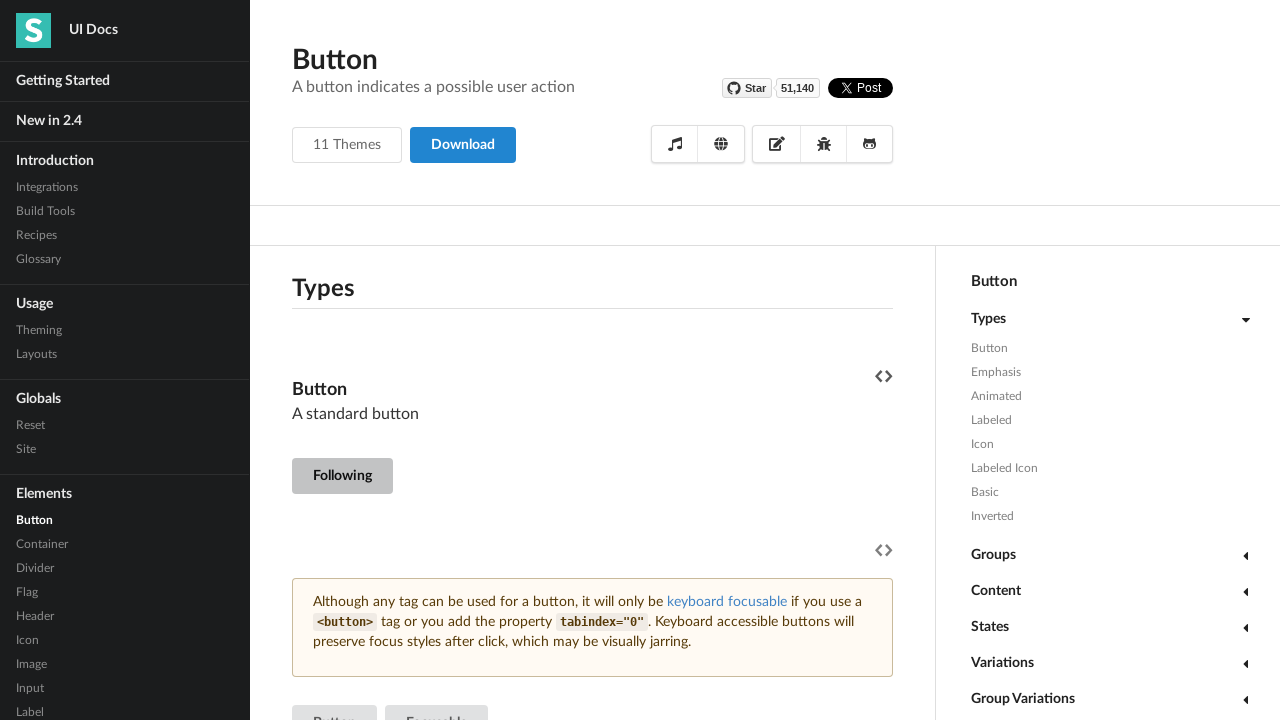

Waited for button in 'another example' section to be available
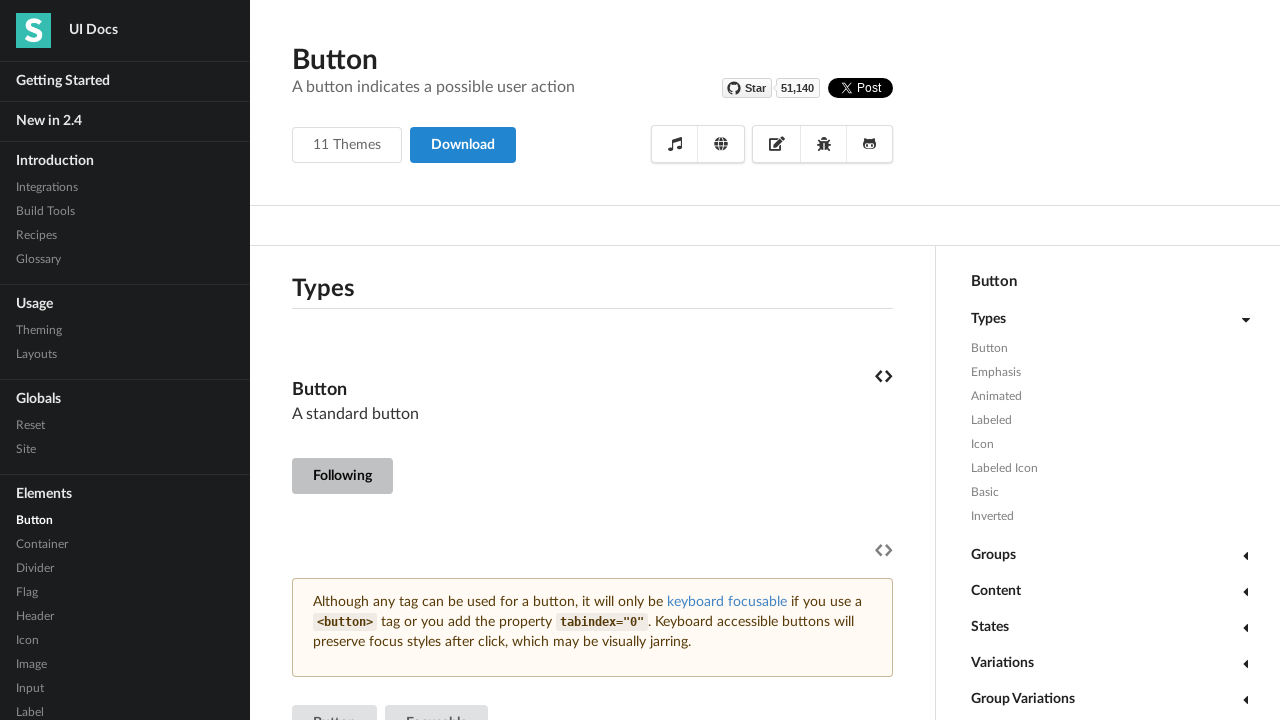

Clicked either a primary button or the 4th regular button at (328, 361) on (//div/button[@class='ui primary button'])|(//div/button[@class='ui button'])[4]
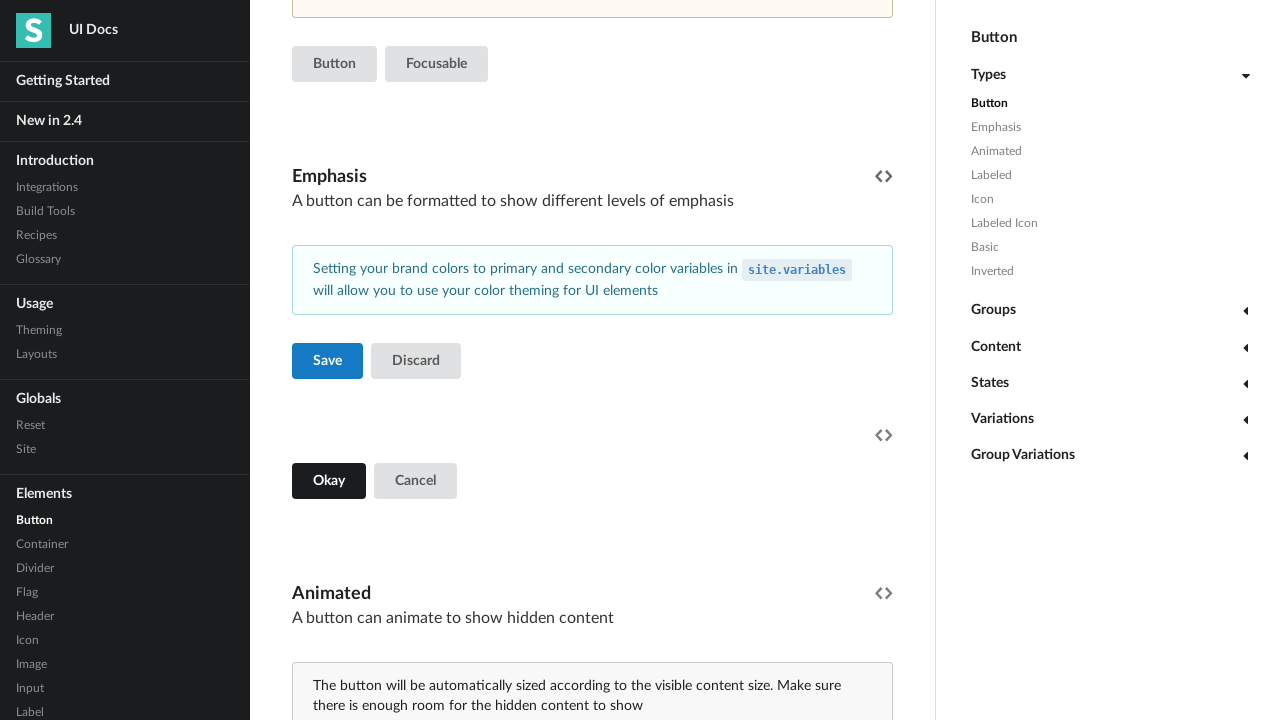

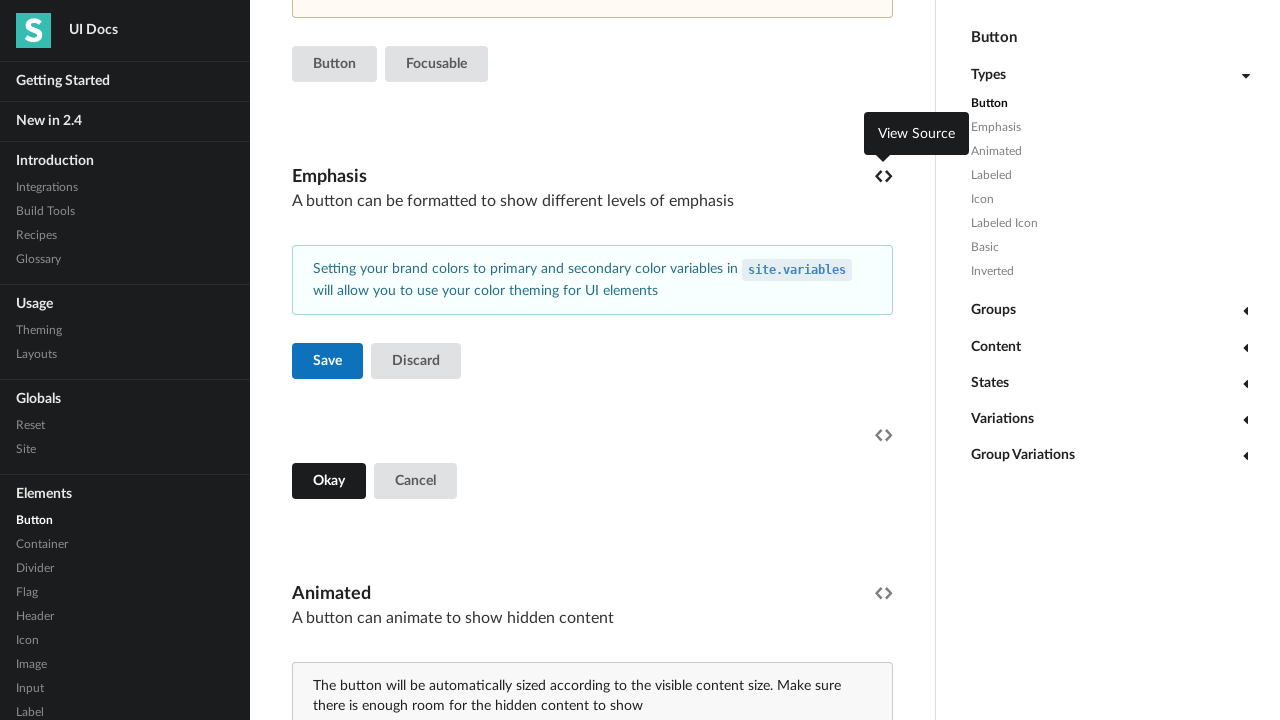